Tests form submission on Selenium demo page by filling a text field and clicking submit button

Starting URL: https://www.selenium.dev/selenium/web/web-form.html

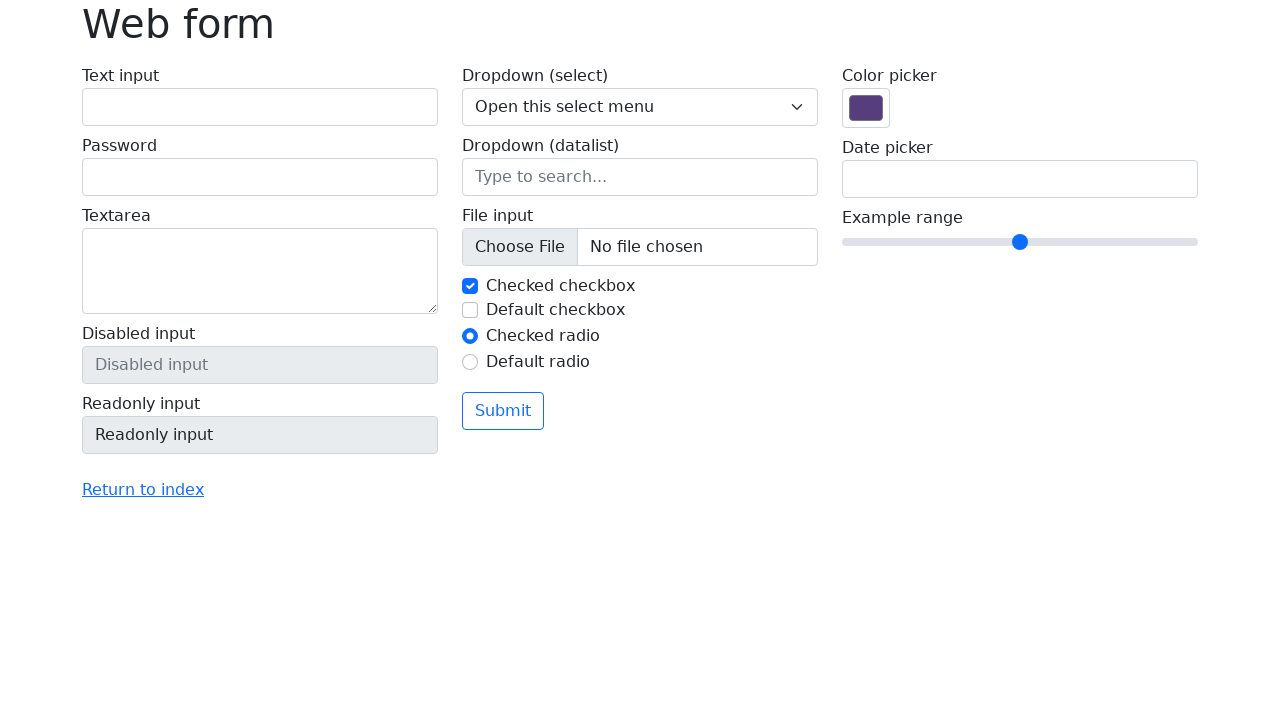

Filled text field with 'Selenium' on input[name='my-text']
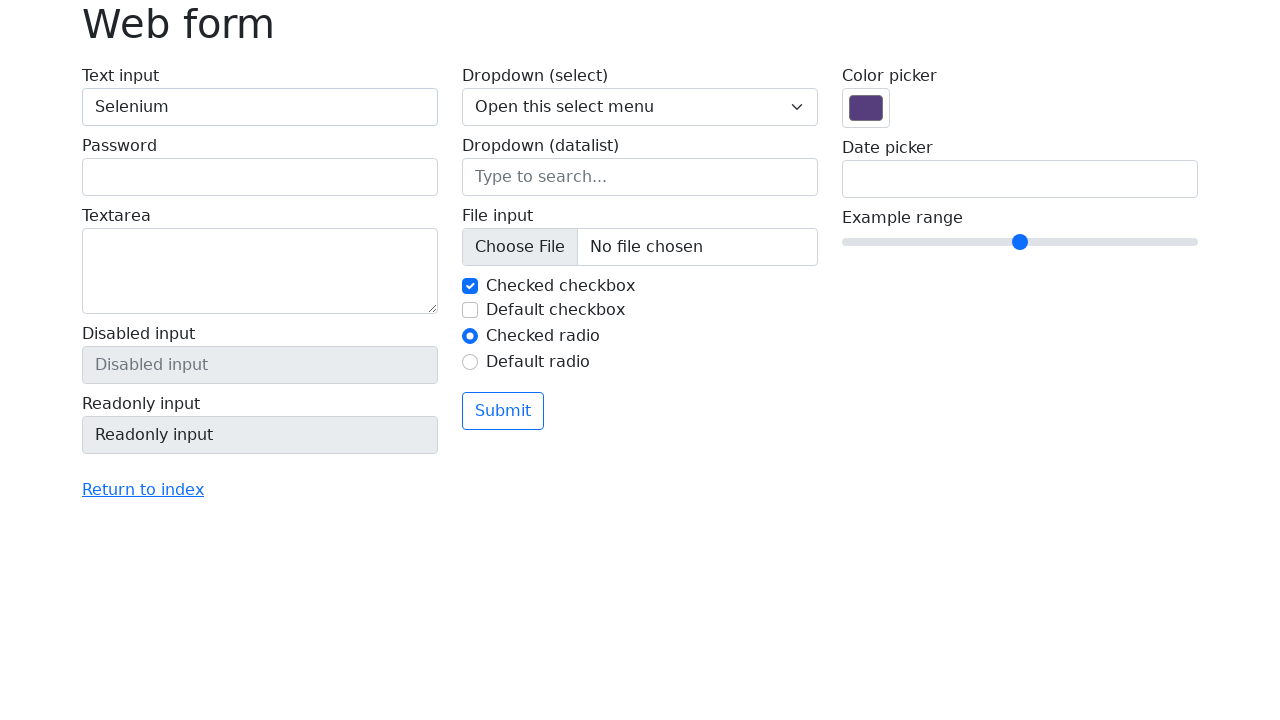

Clicked submit button to submit form at (503, 411) on button[type='submit']
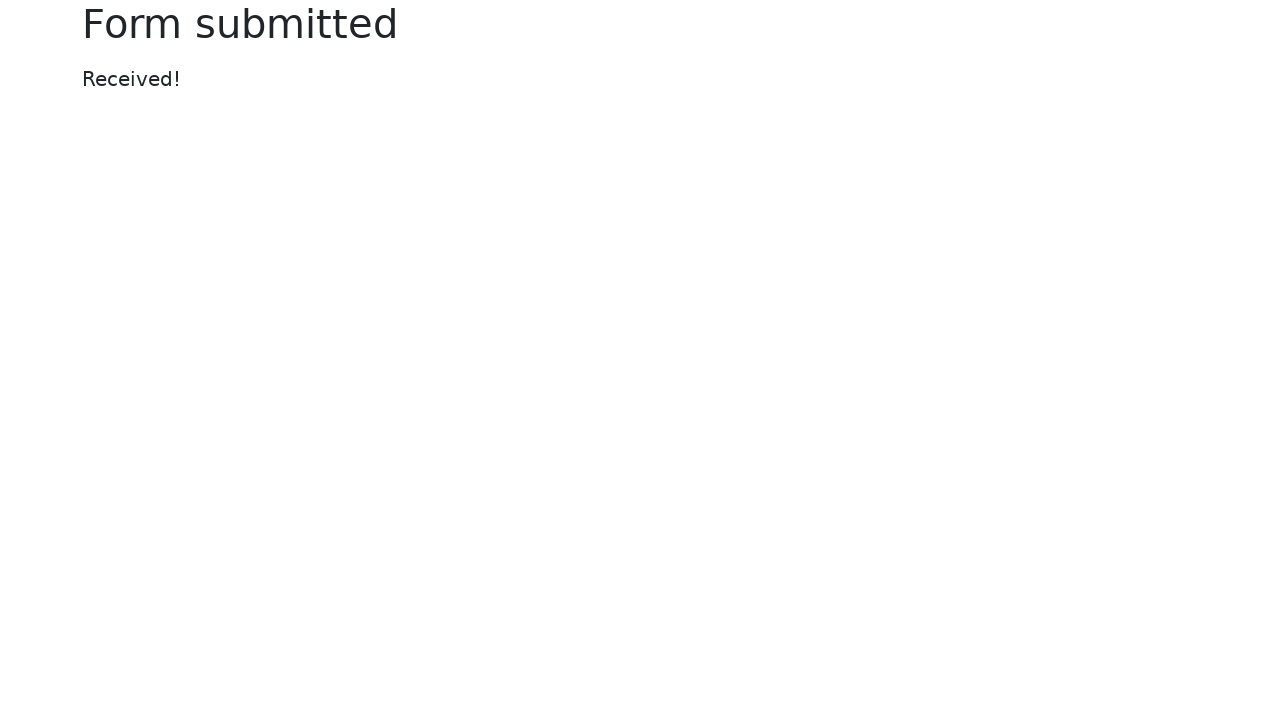

Form submission completed and page loaded
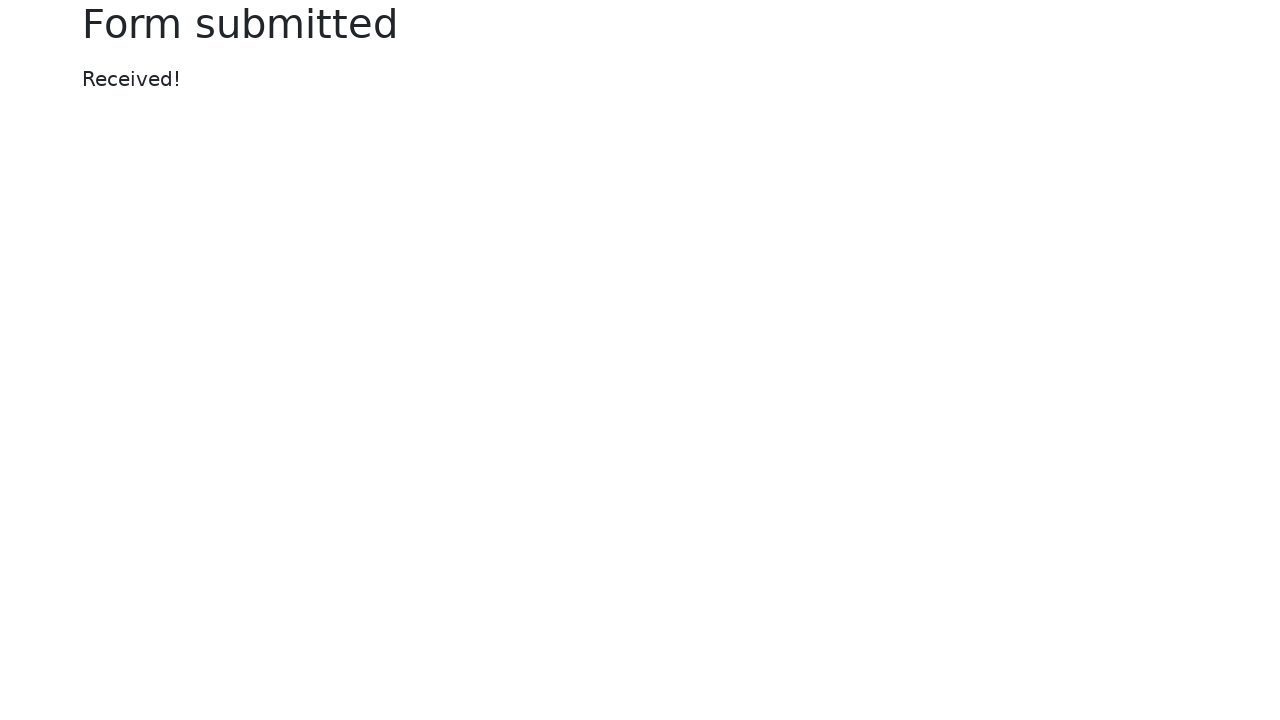

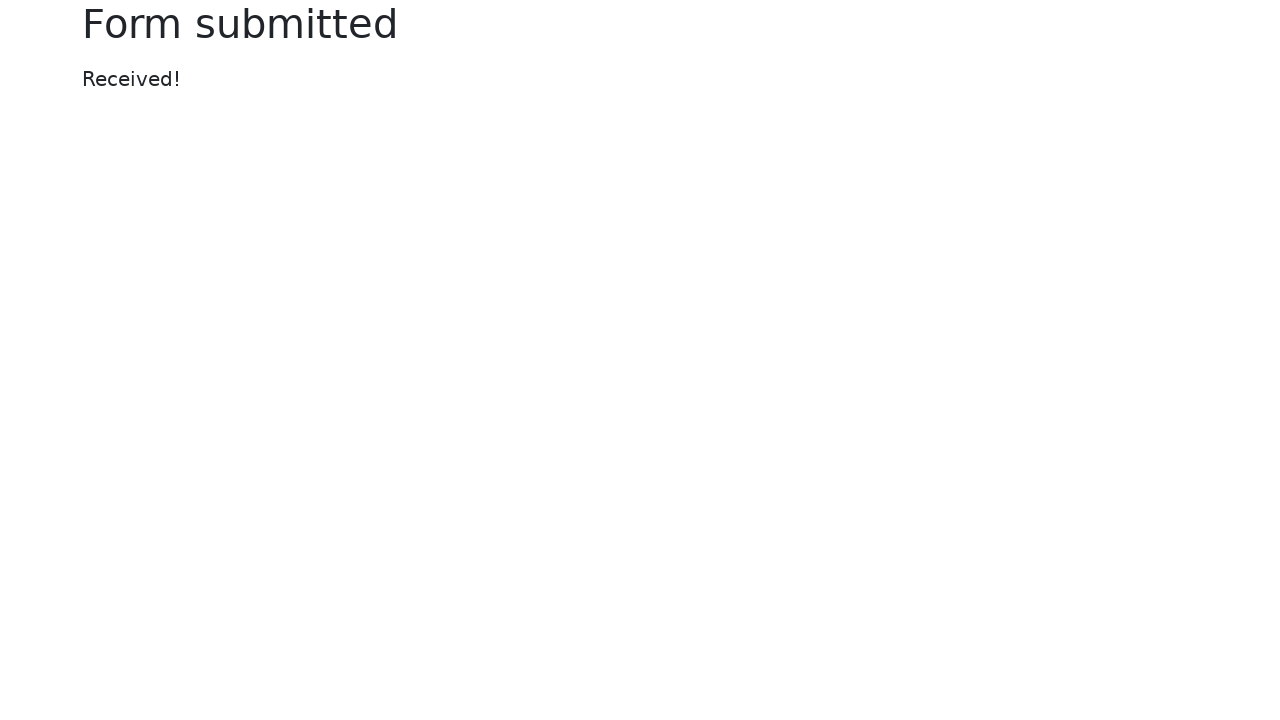